Waits for a price to reach $100, then solves a mathematical captcha by calculating a logarithmic expression and submitting the answer

Starting URL: http://suninjuly.github.io/explicit_wait2.html

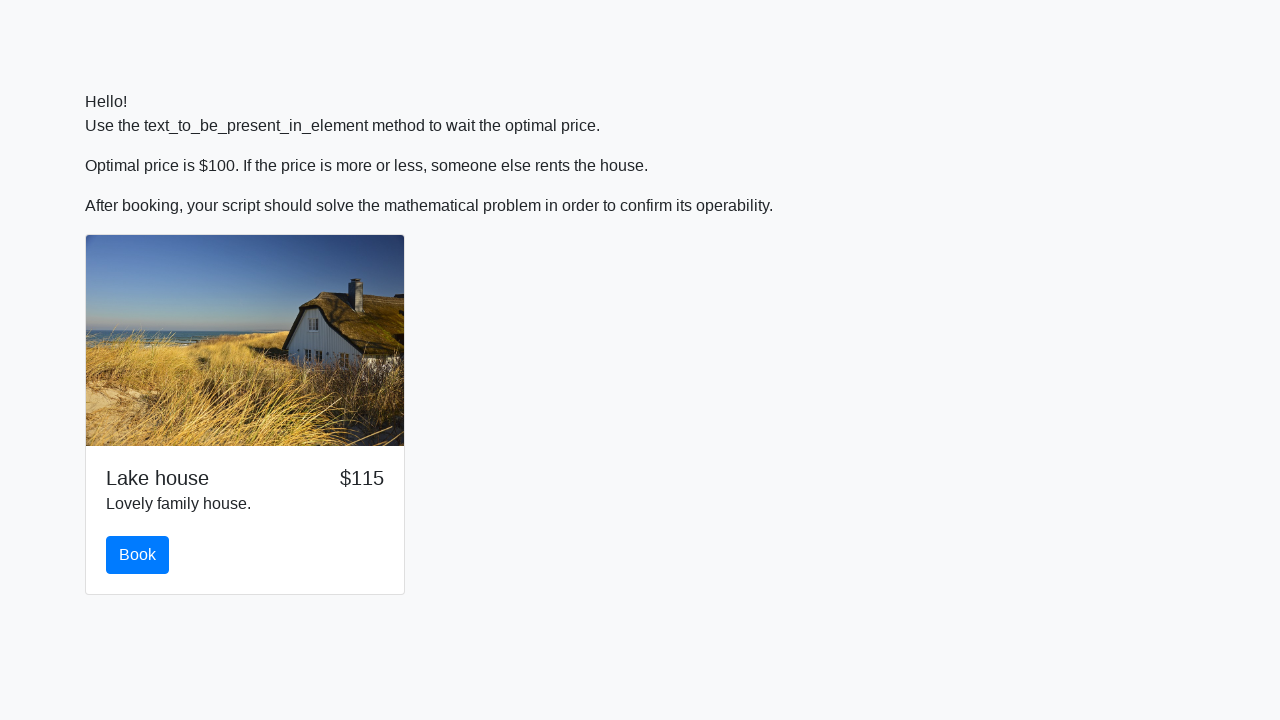

Waited for price to reach $100
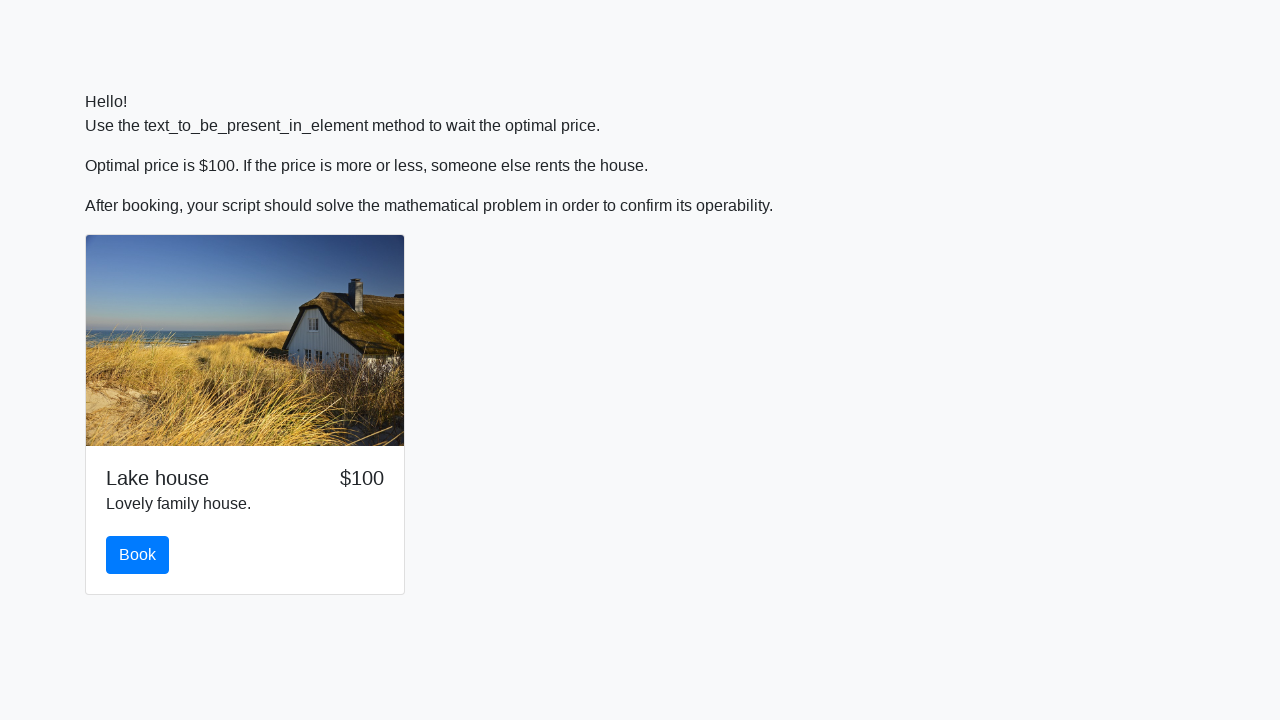

Clicked the book button at (138, 555) on #book
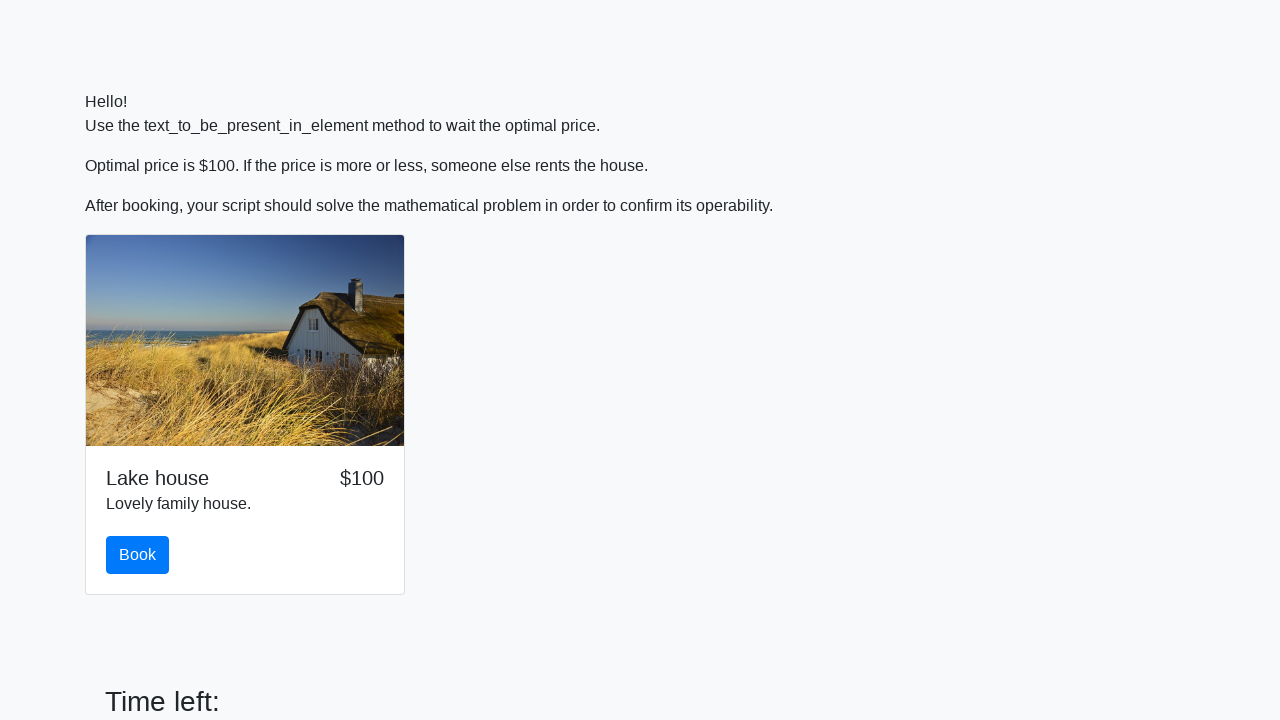

Retrieved input value for calculation: 234
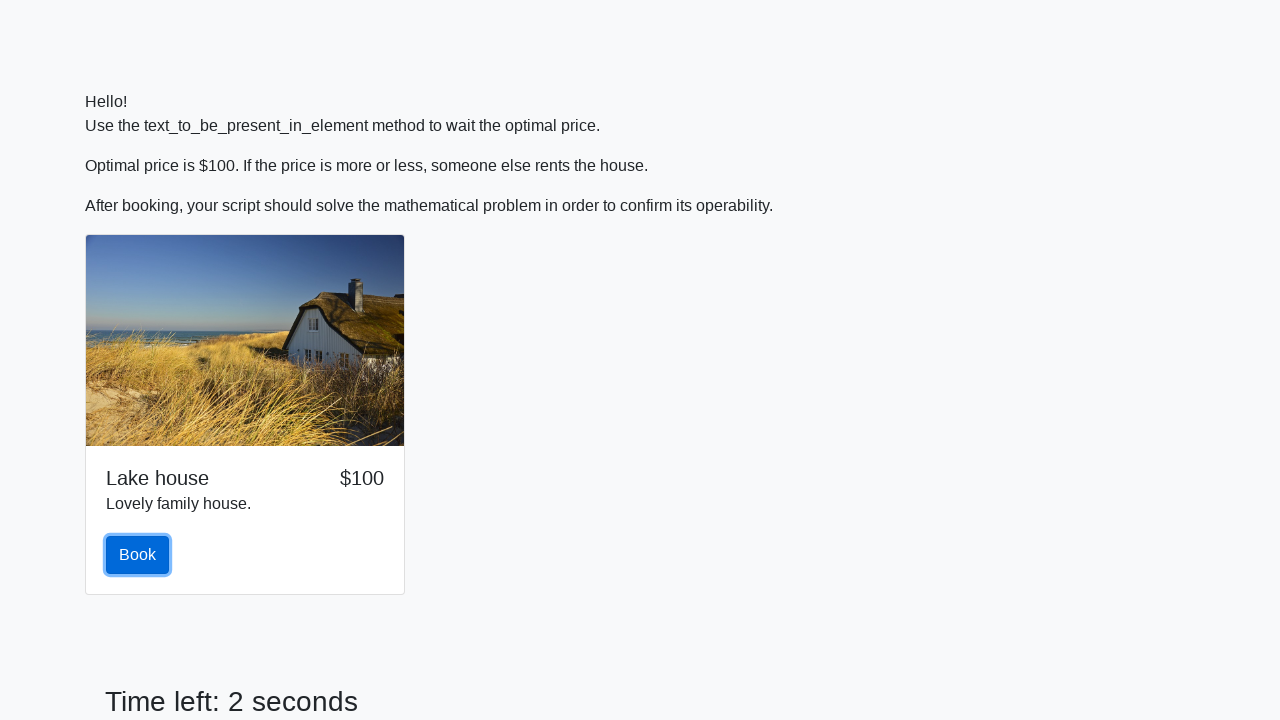

Calculated logarithmic expression result: 2.483722640328166
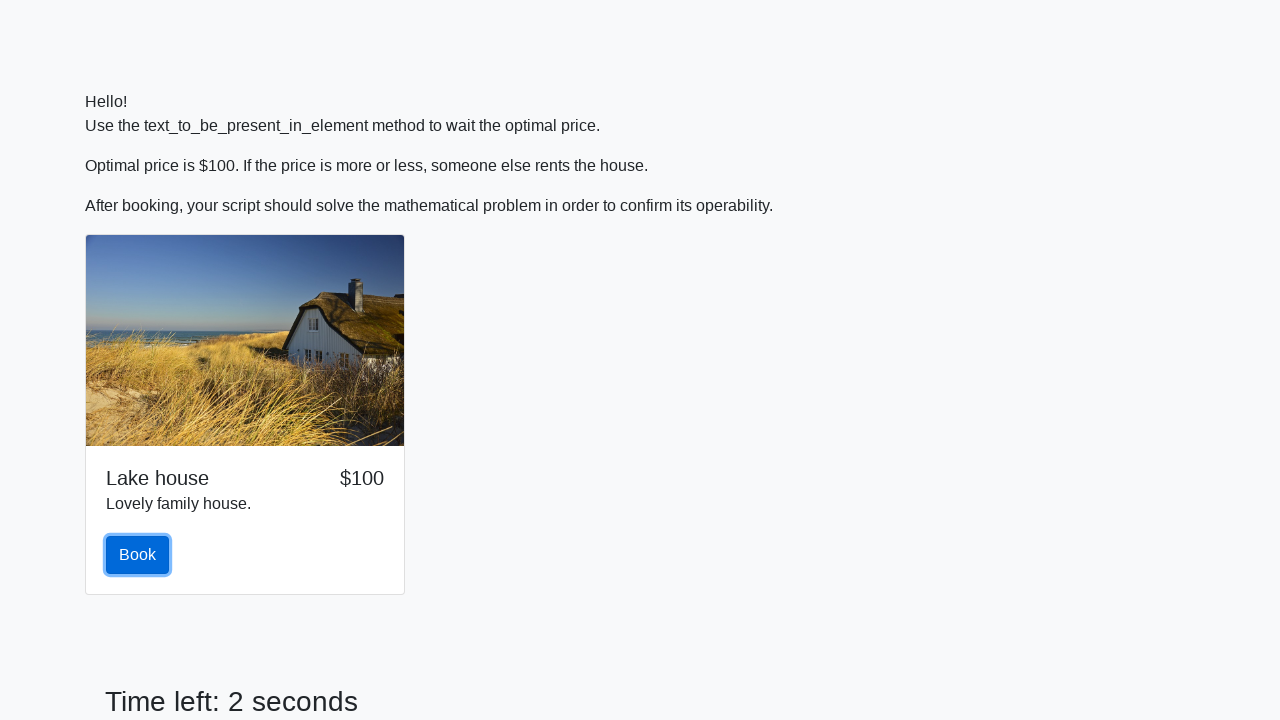

Filled answer field with calculated result: 2.483722640328166 on #answer
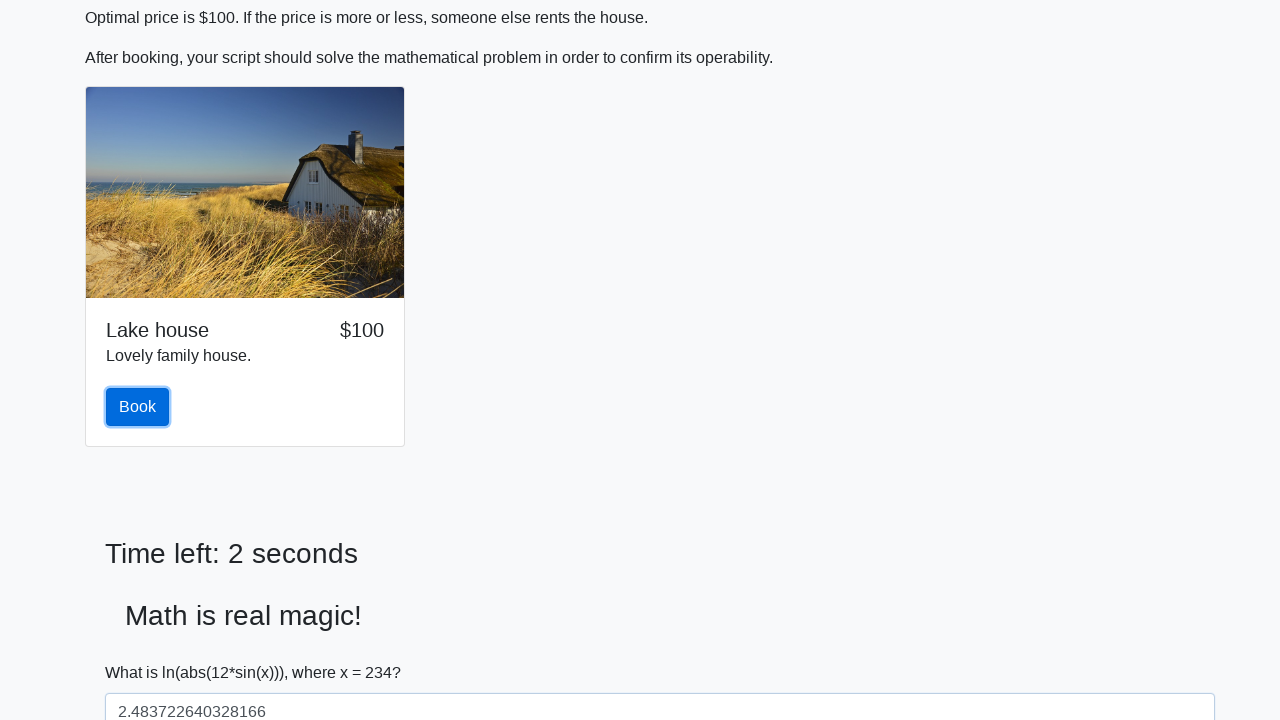

Clicked solve button to submit answer at (143, 651) on #solve
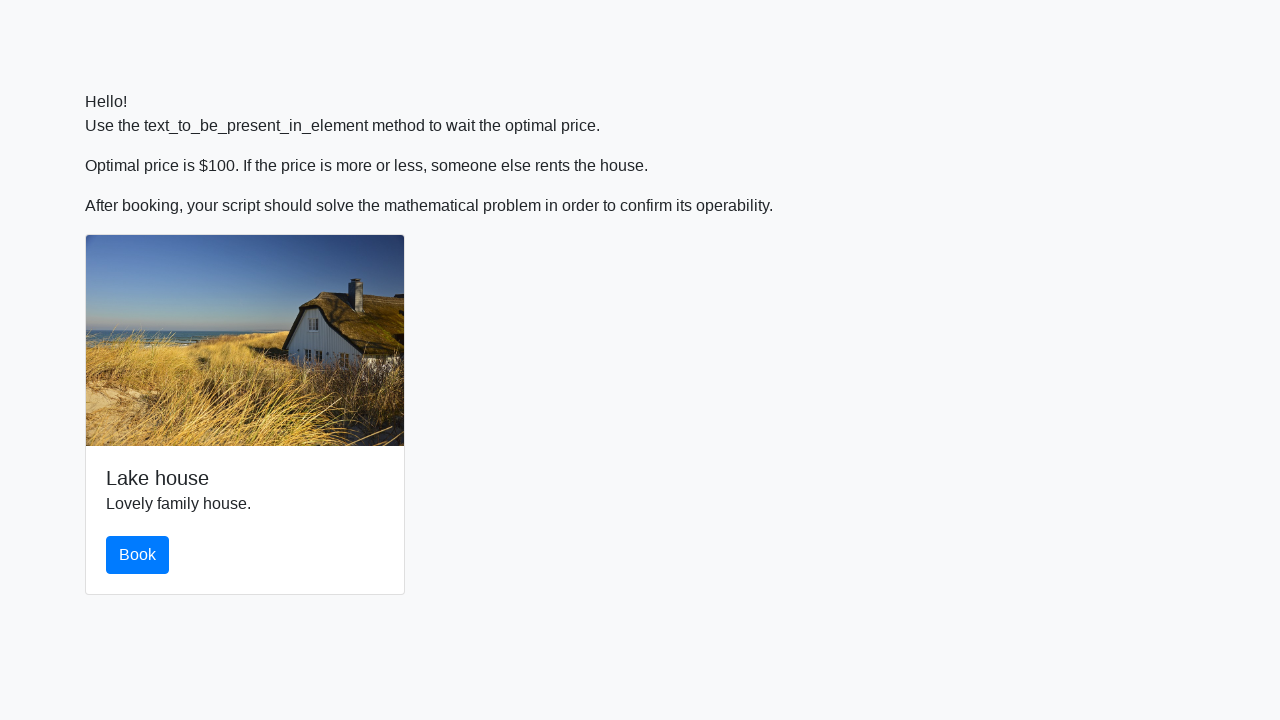

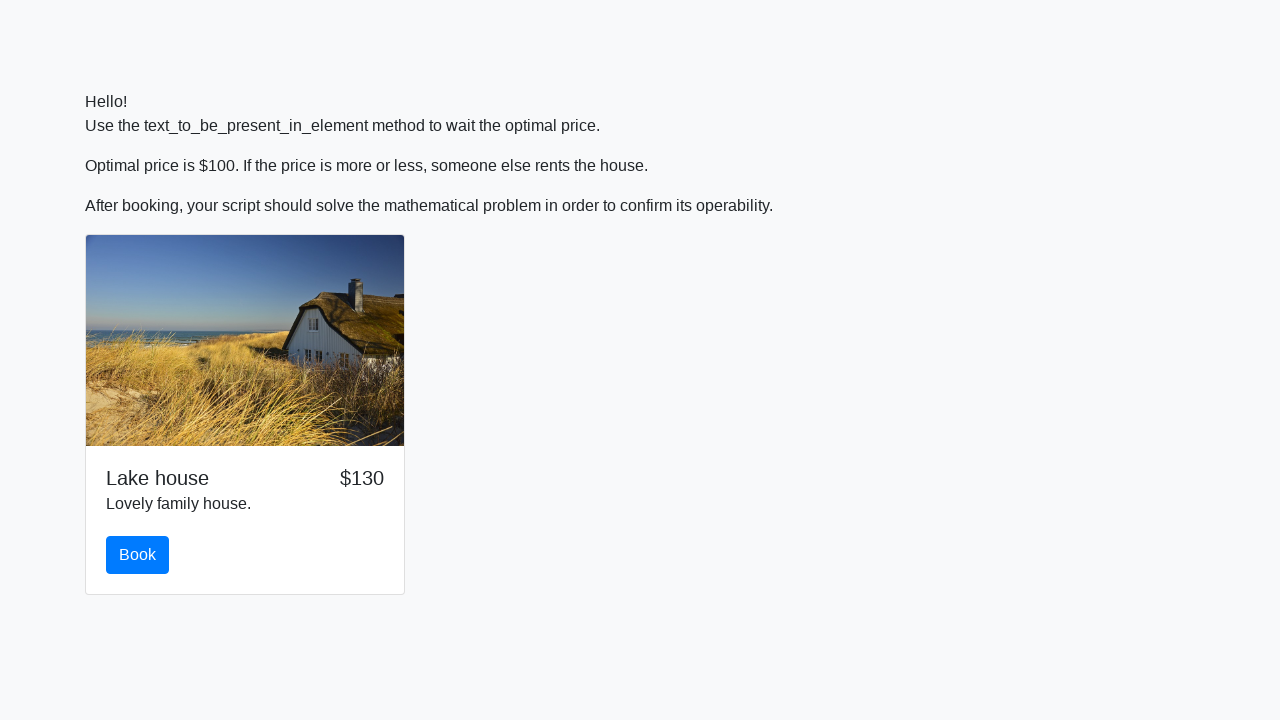